Navigates to GitHub's homepage and verifies the page loads successfully by checking the page title

Starting URL: https://github.com

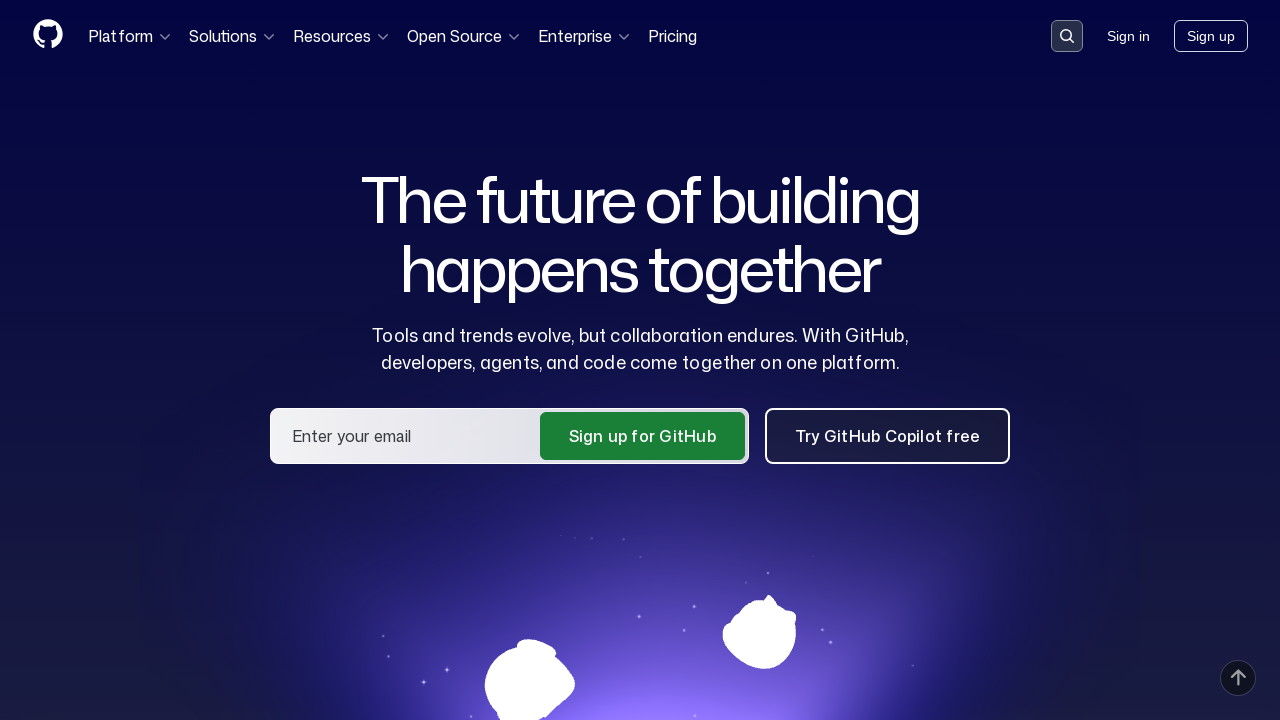

Navigated to GitHub homepage at https://github.com
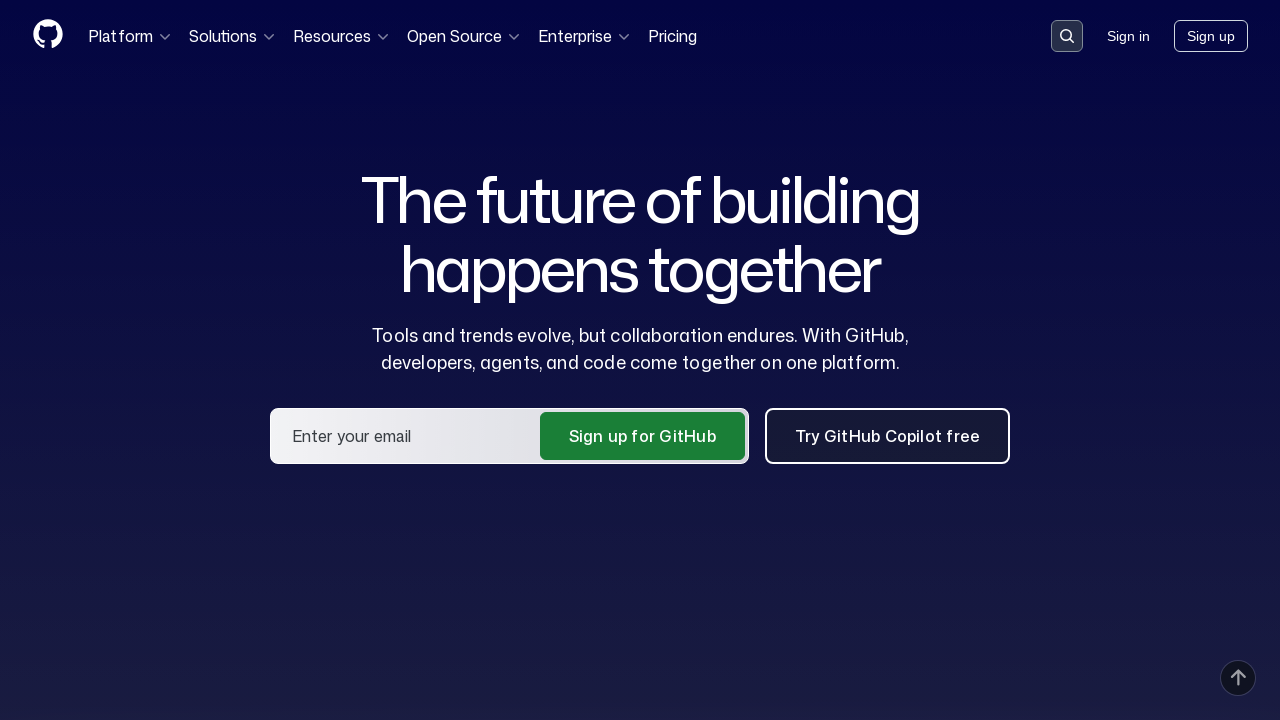

Page loaded and DOM content became interactive
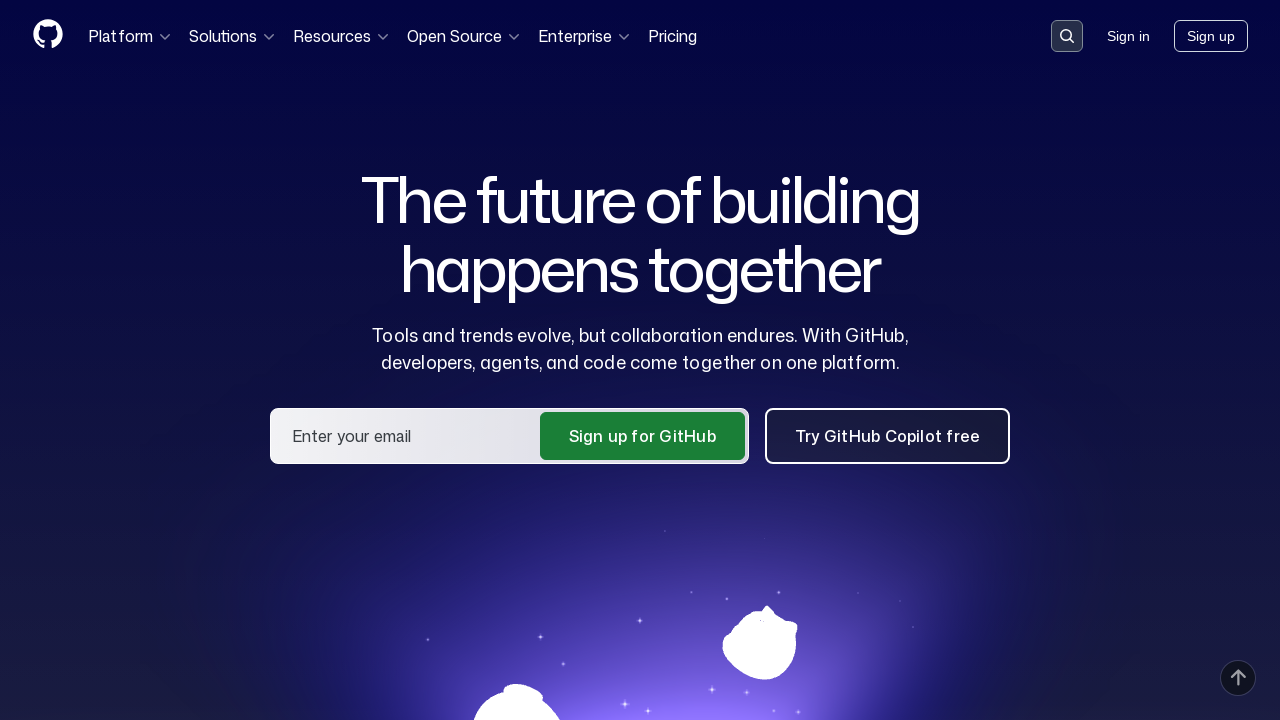

Verified page title contains 'GitHub'
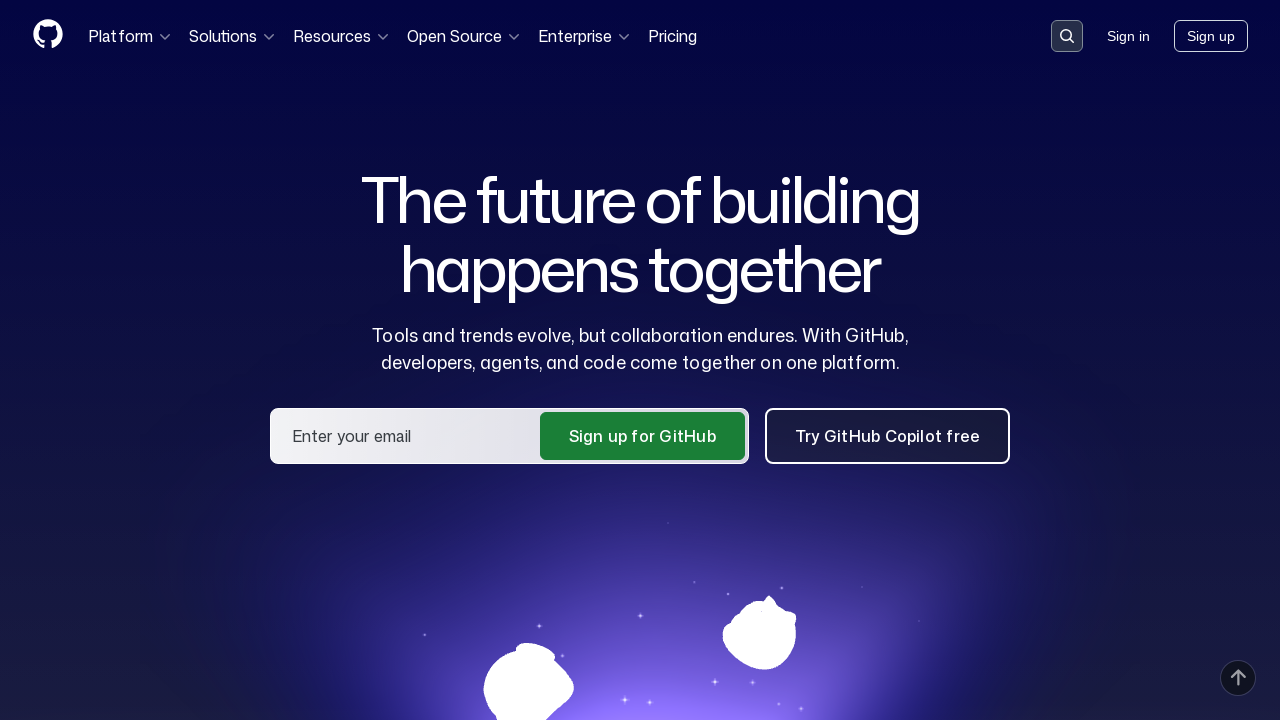

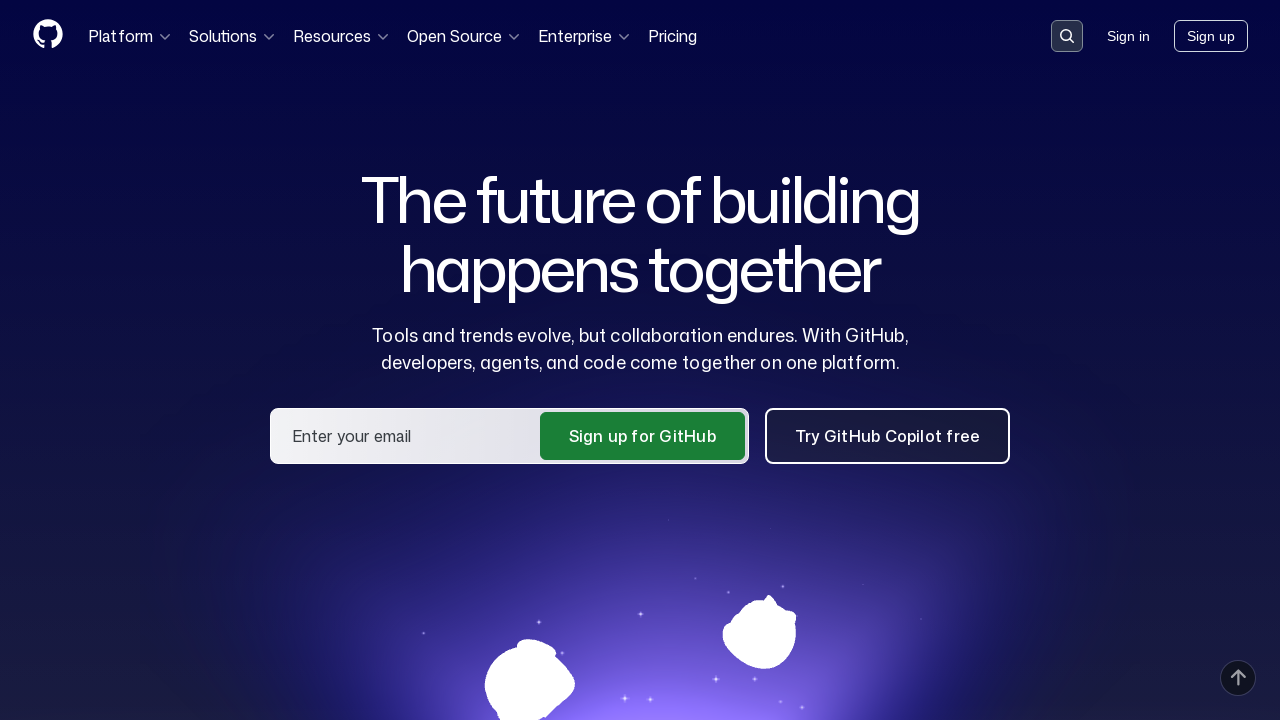